Tests user signup functionality by filling in username and password fields, submitting the form, and handling the confirmation alert

Starting URL: https://www.demoblaze.com/

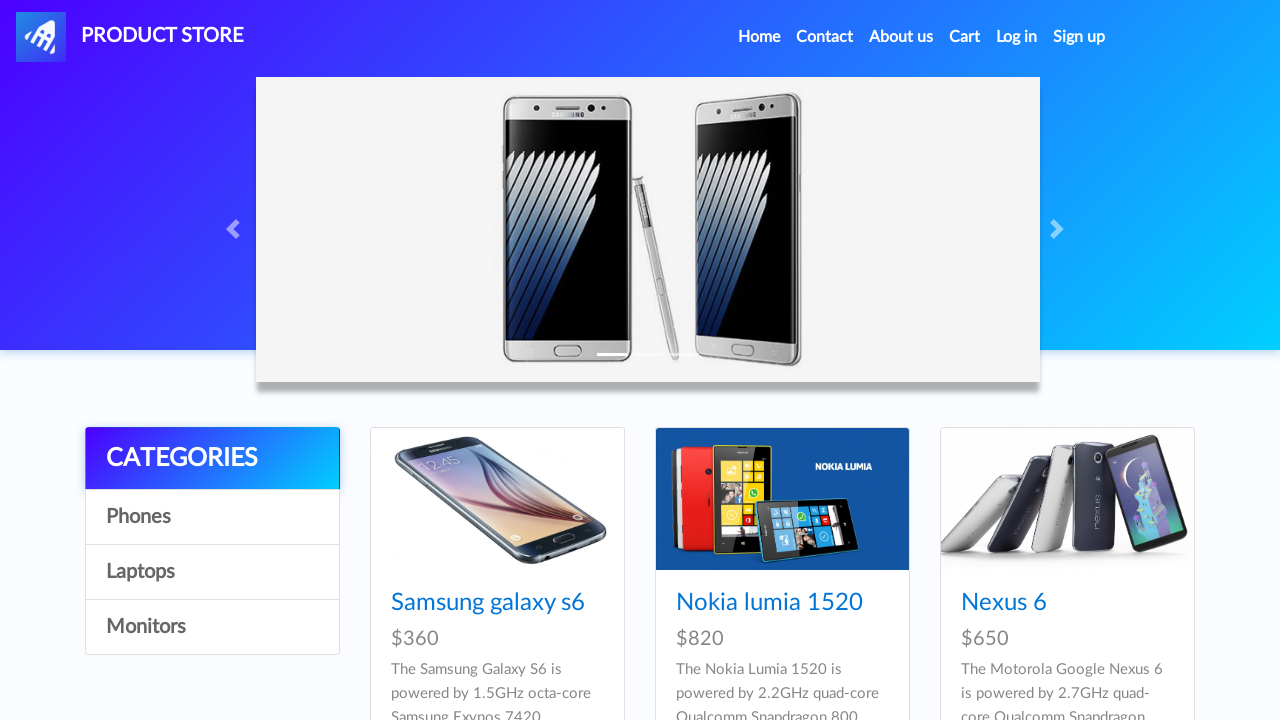

Clicked Sign Up link in header at (1079, 37) on xpath=//a[@id='signin2']
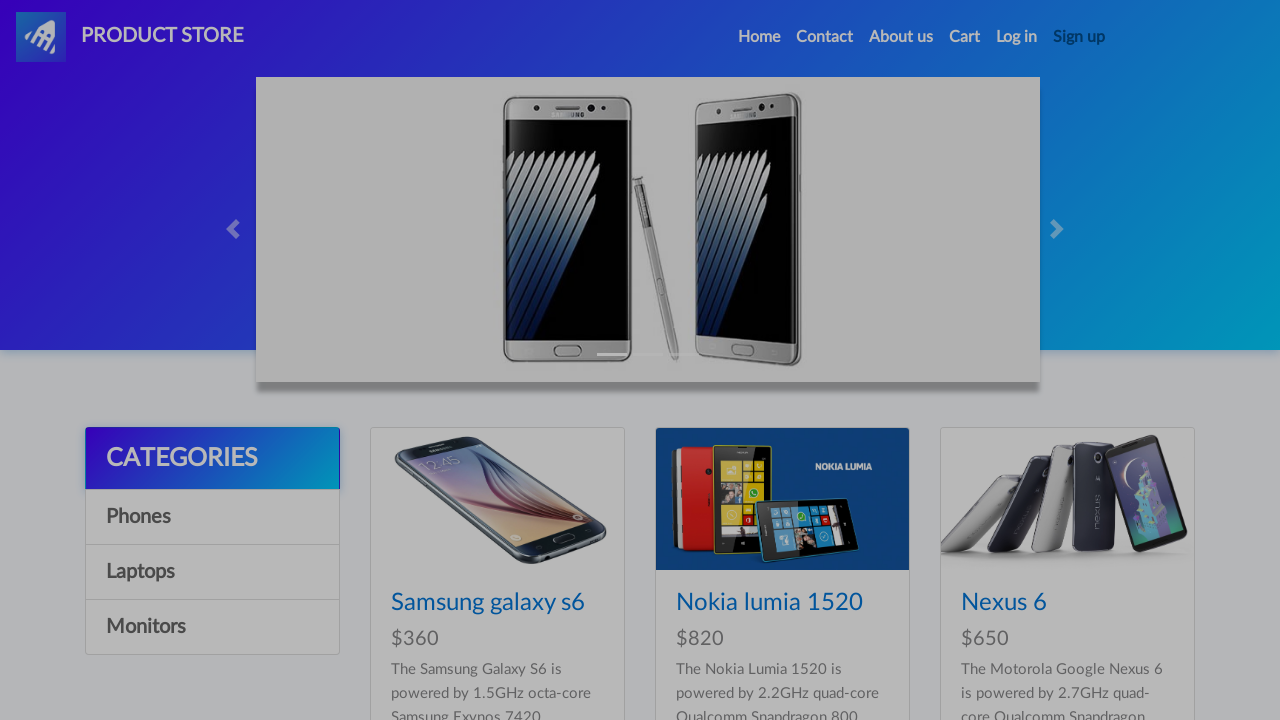

Waited for signup modal to appear
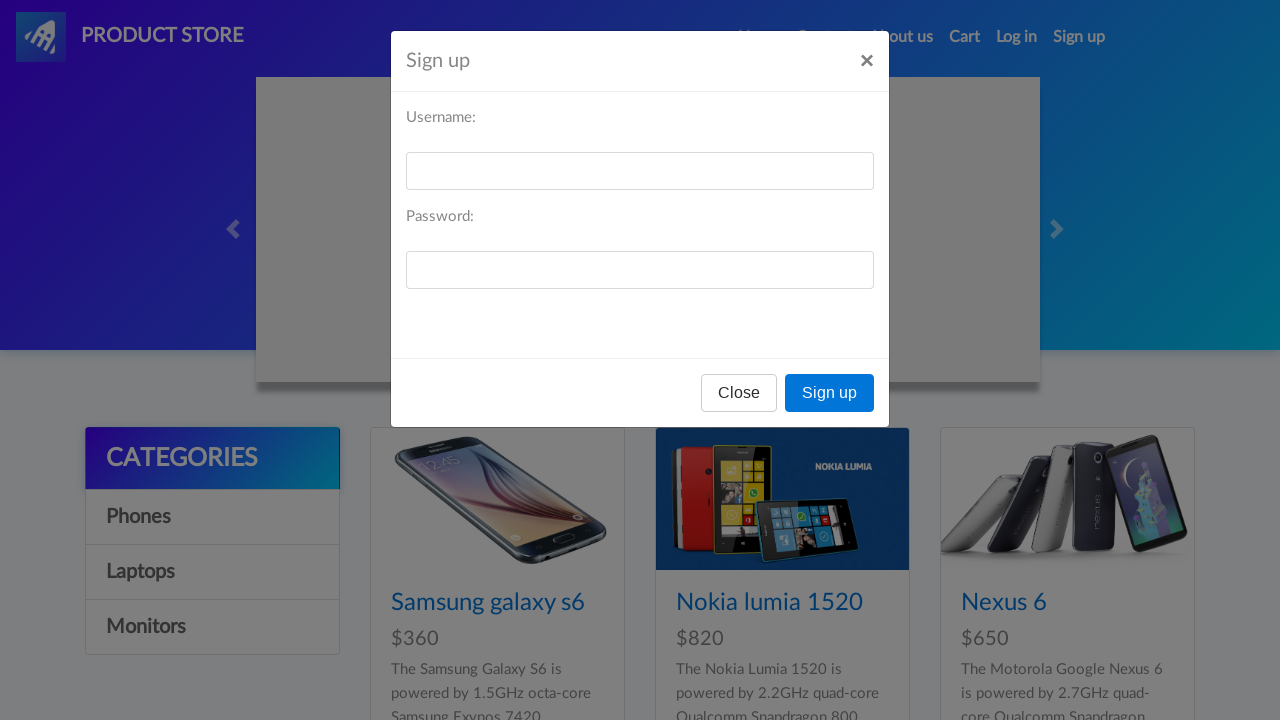

Filled in username field with 'testUser7892' on #sign-username
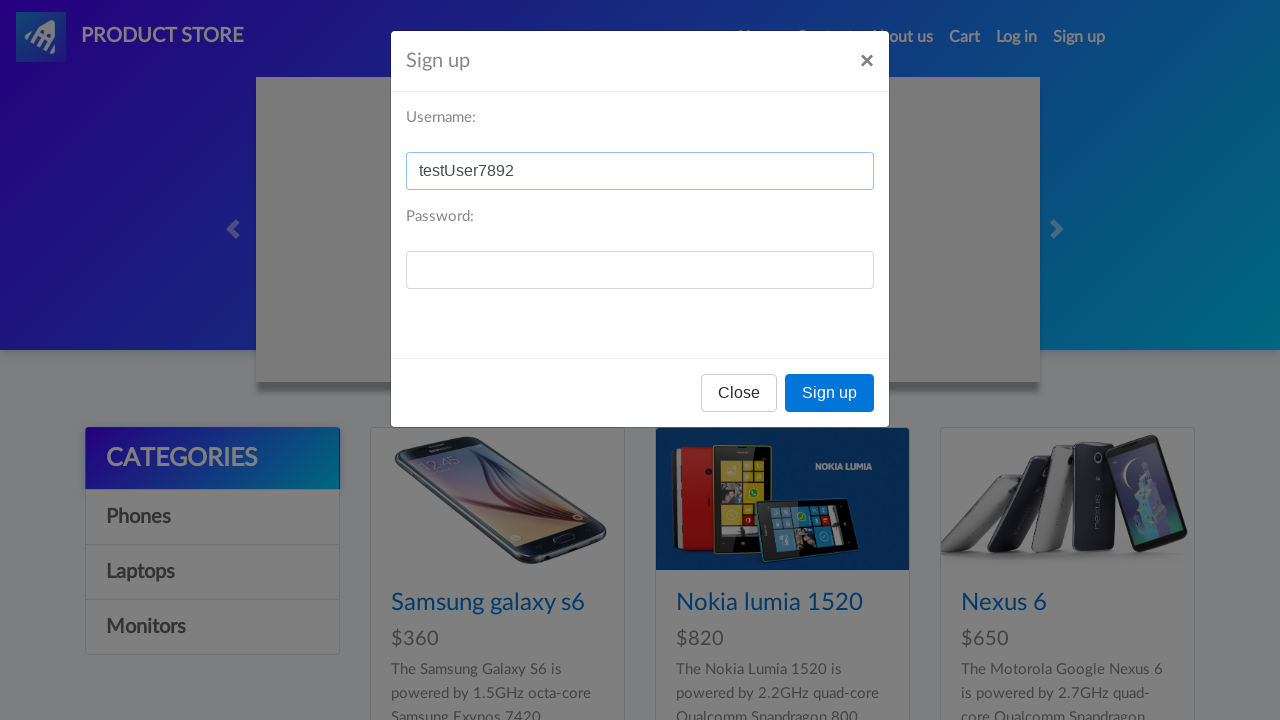

Filled in password field with 'testPass1234' on #sign-password
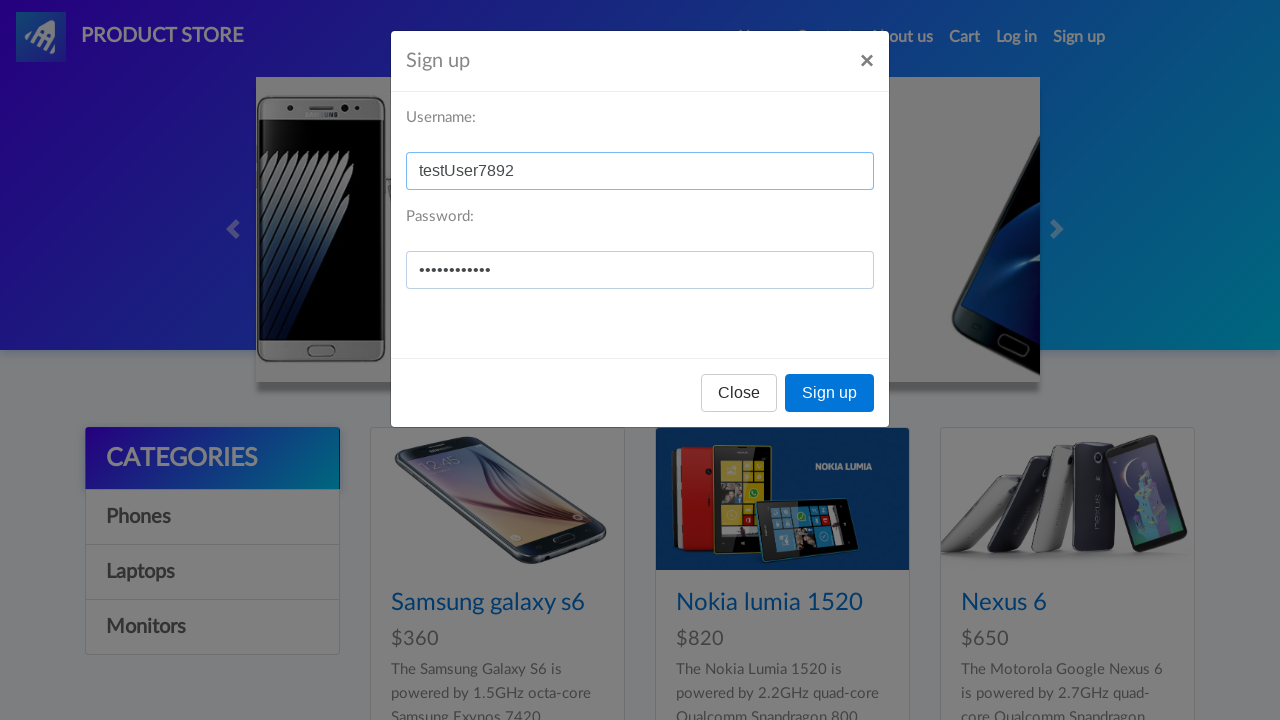

Clicked Sign Up button to submit form at (830, 393) on xpath=//button[text()='Sign up']
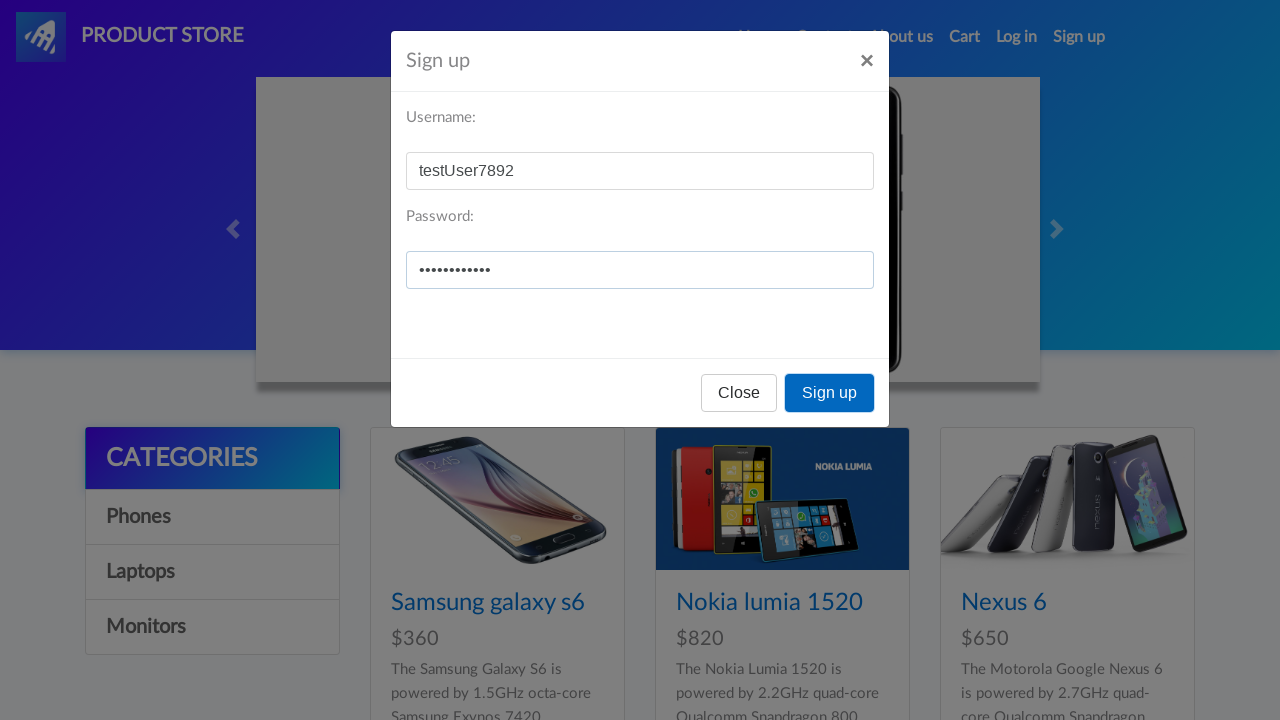

Set up dialog handler to accept confirmation alert
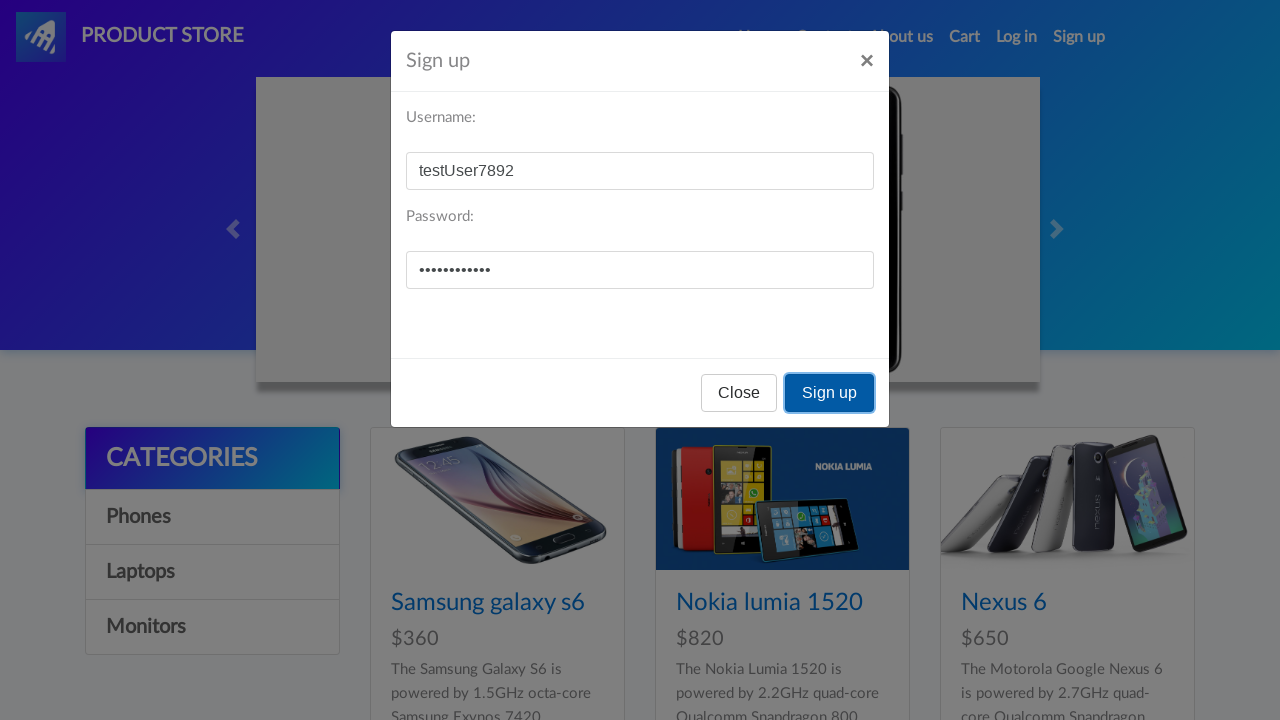

Waited for confirmation alert to be processed
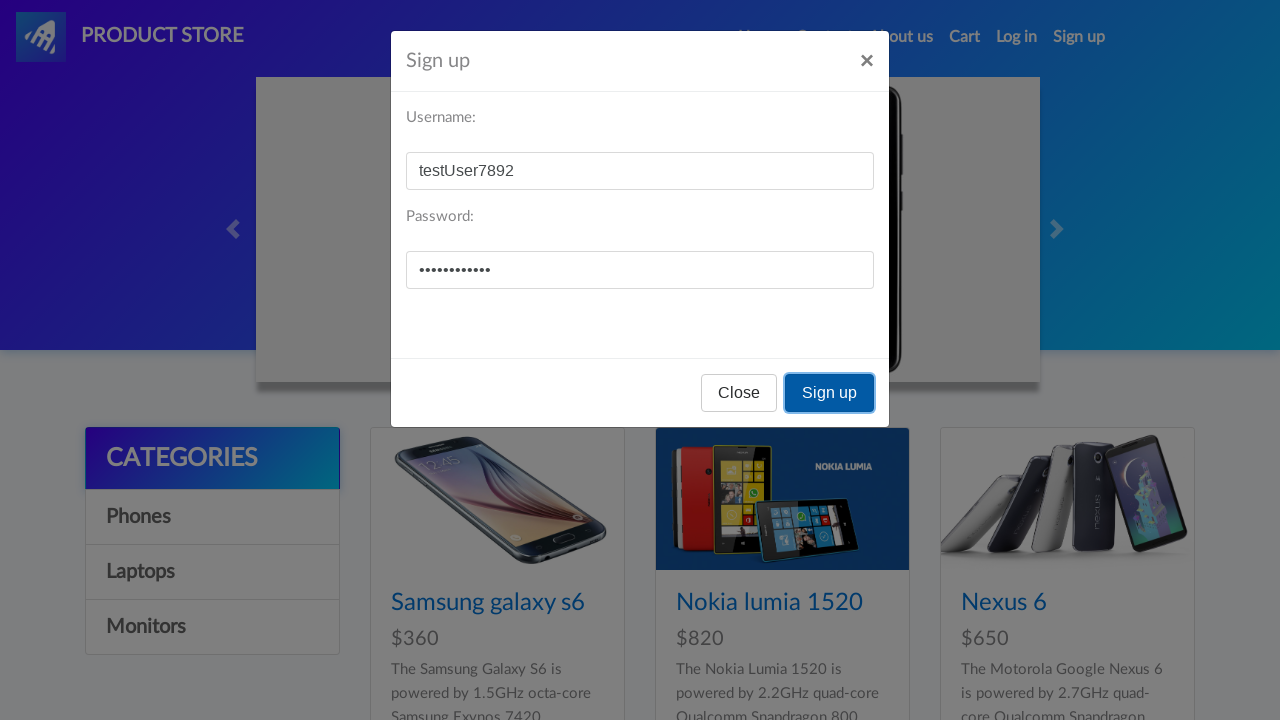

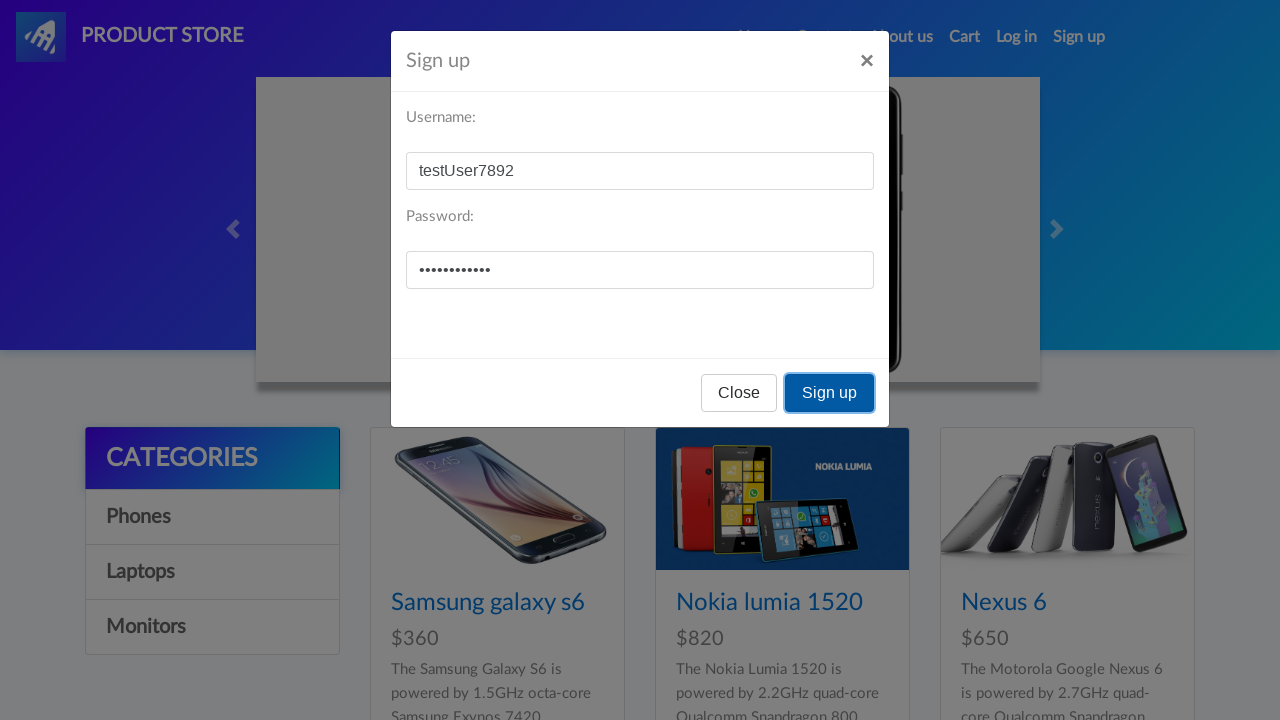